Tests adding multiple elements on Herokuapp and verifying the count

Starting URL: https://the-internet.herokuapp.com/

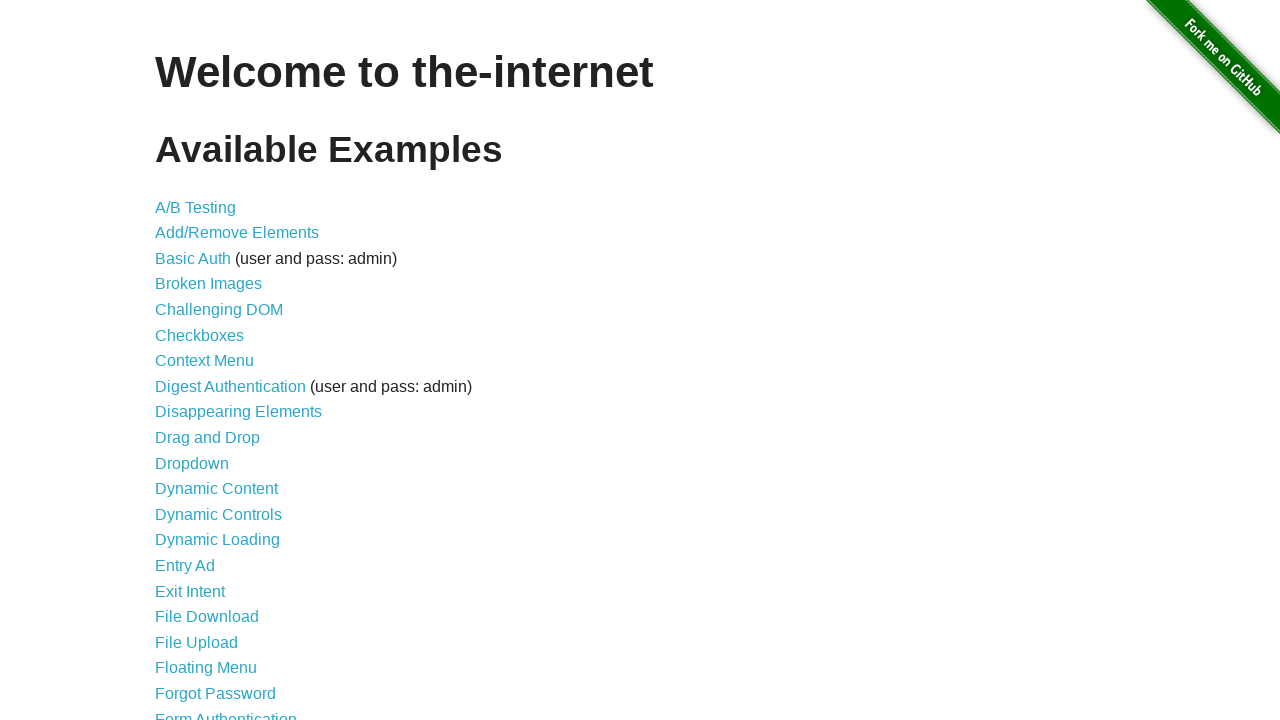

Clicked on add/remove elements link at (237, 233) on a[href='/add_remove_elements/']
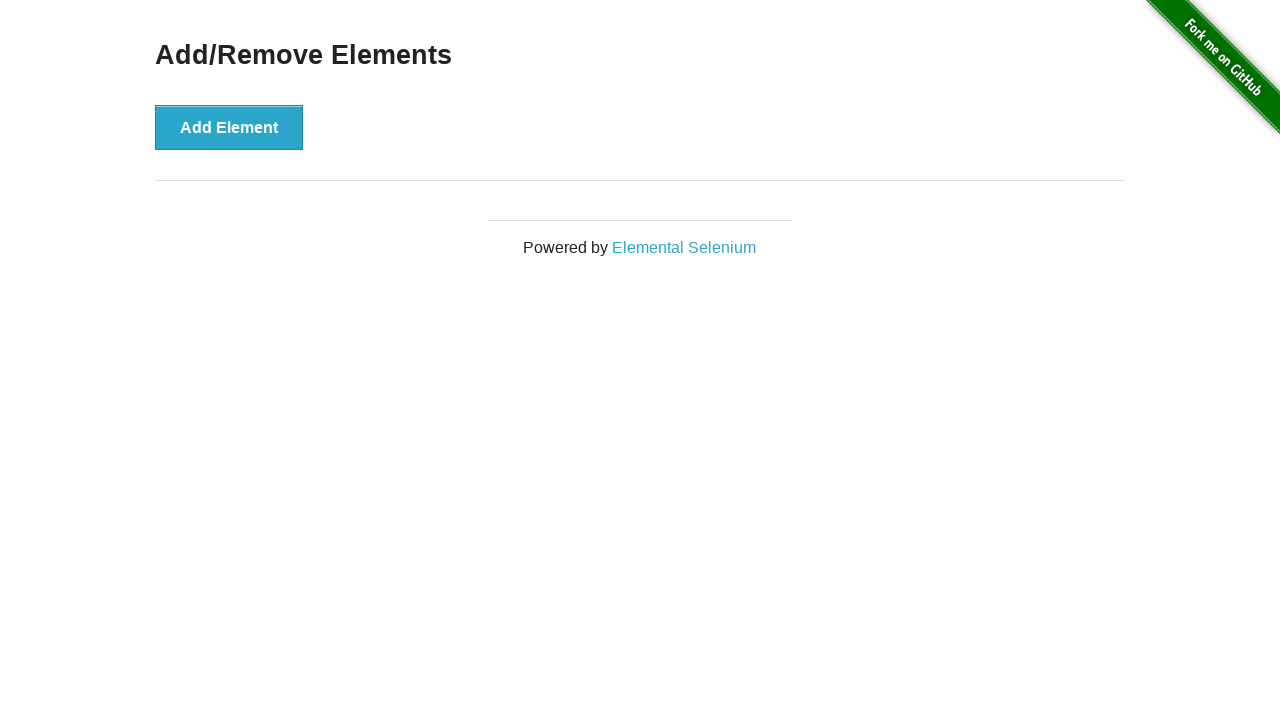

Clicked add element button (1st time) at (229, 127) on button[onclick='addElement()']
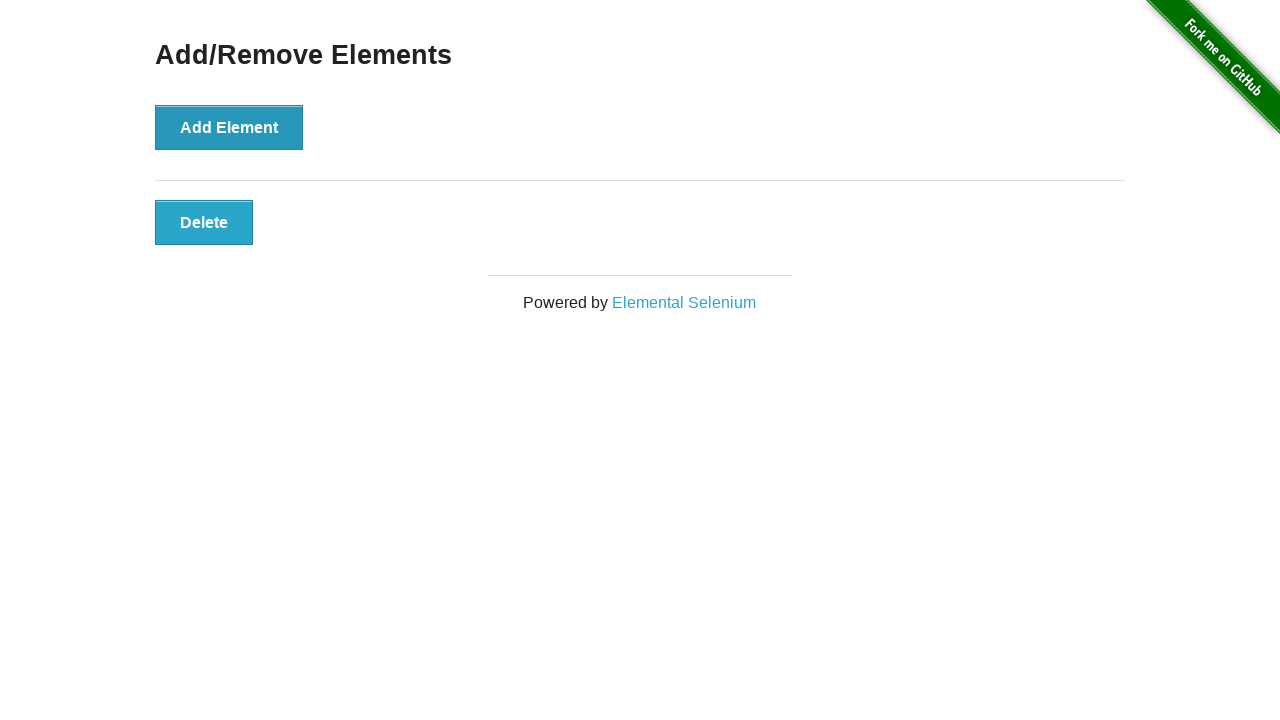

Clicked add element button (2nd time) at (229, 127) on button[onclick='addElement()']
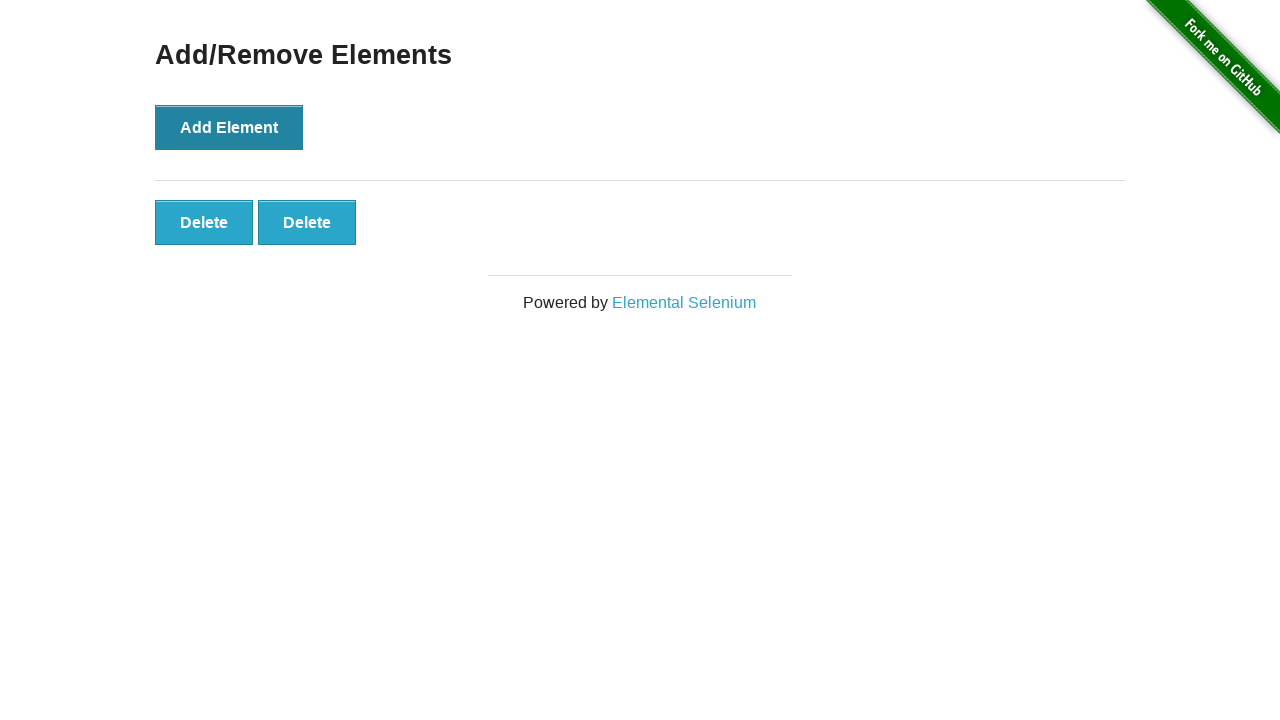

Clicked add element button (3rd time) at (229, 127) on button[onclick='addElement()']
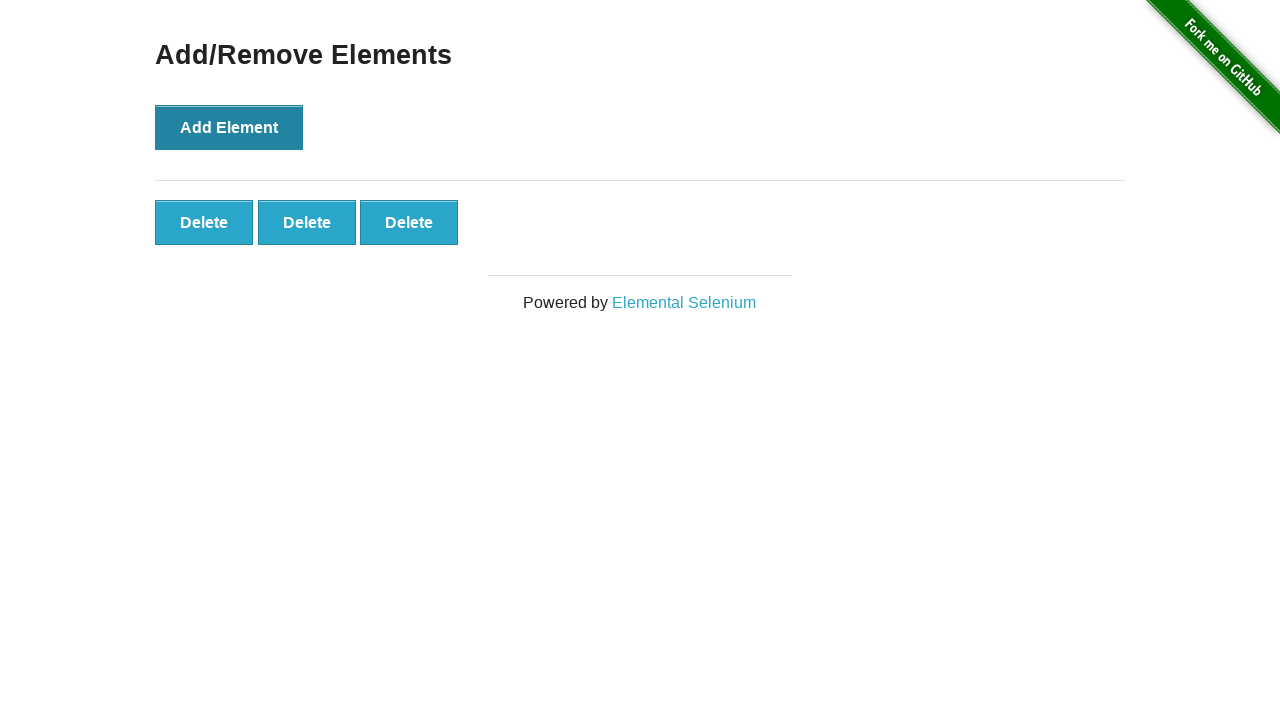

Verified three elements were added by waiting for third element
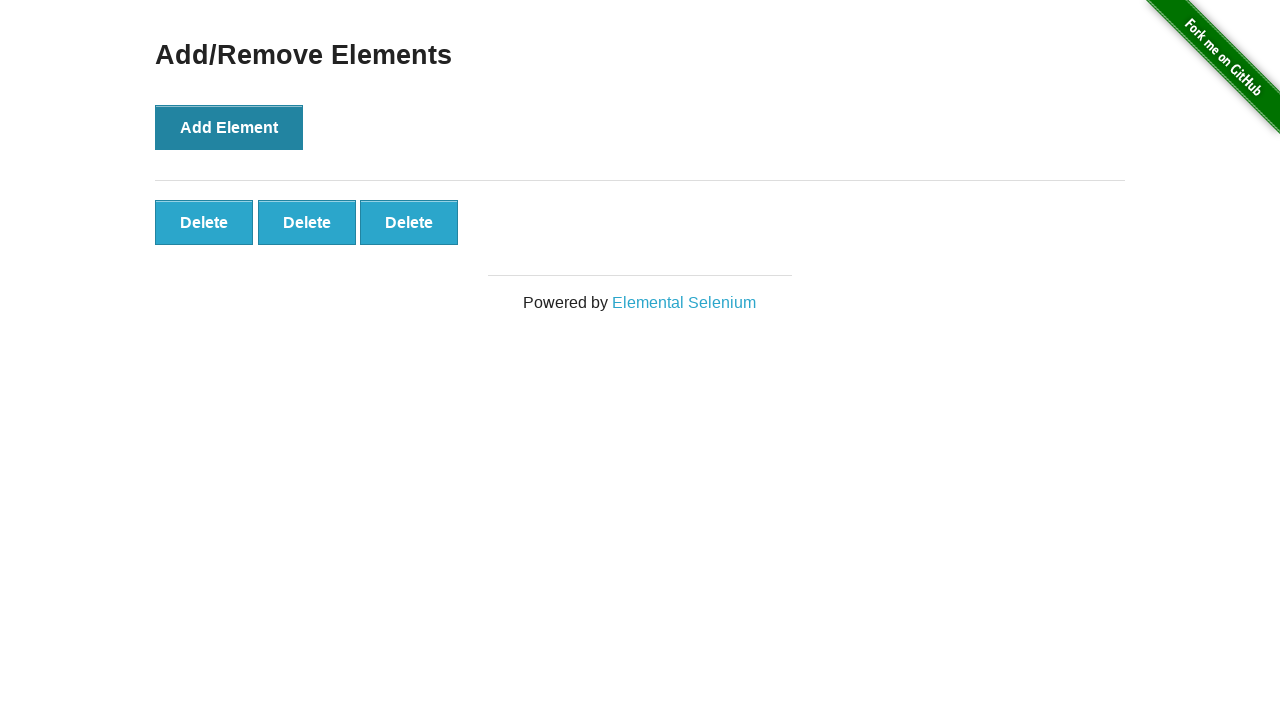

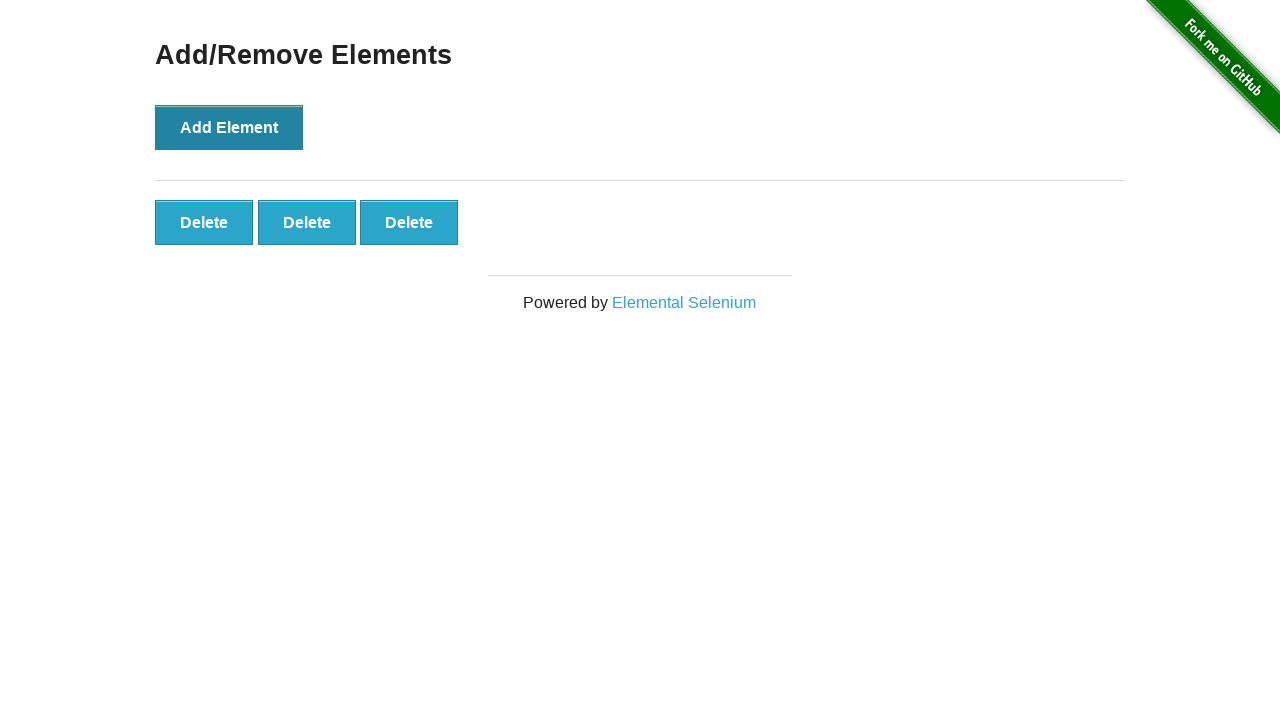